Tests a form submission workflow on DemoQA website by navigating through forms section, filling in personal details including name, email, gender, and phone number

Starting URL: https://demoqa.com/

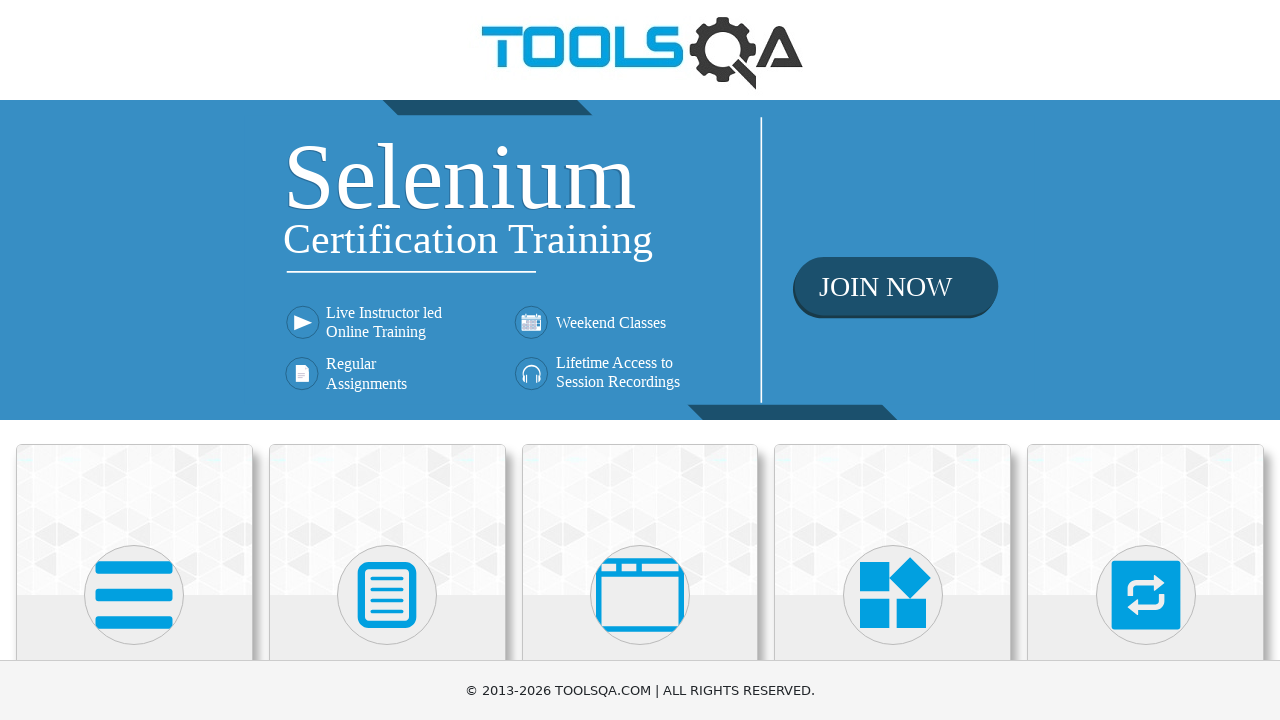

Clicked on Forms section at (387, 360) on xpath=//h5[text()='Forms']
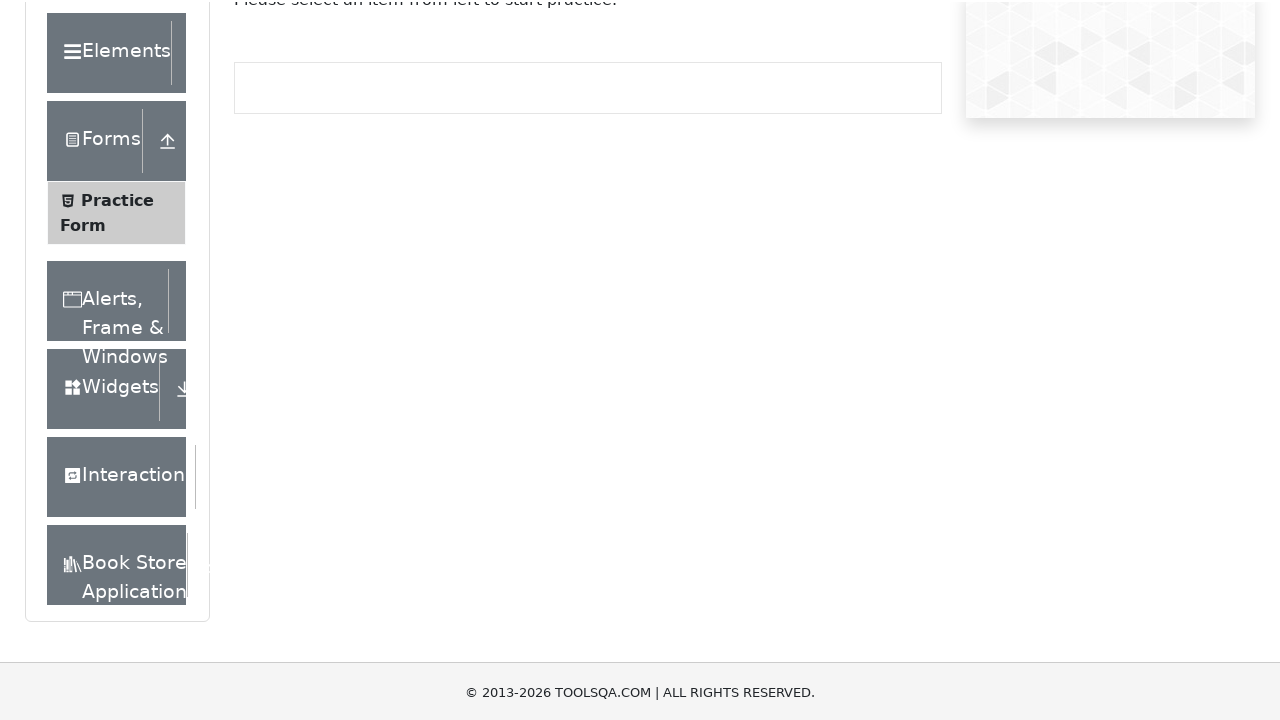

Clicked on Practice Form at (117, 336) on xpath=//span[text()='Practice Form']
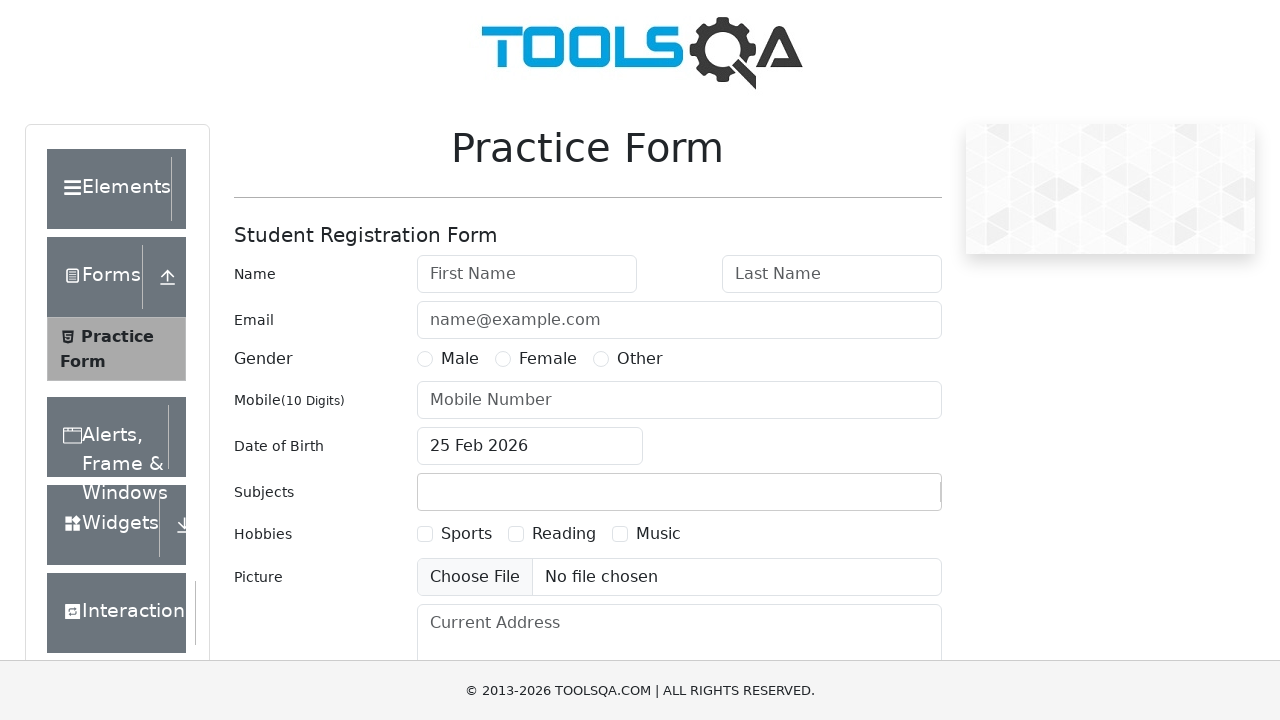

Filled in first name as 'John' on //input[@id='firstName']
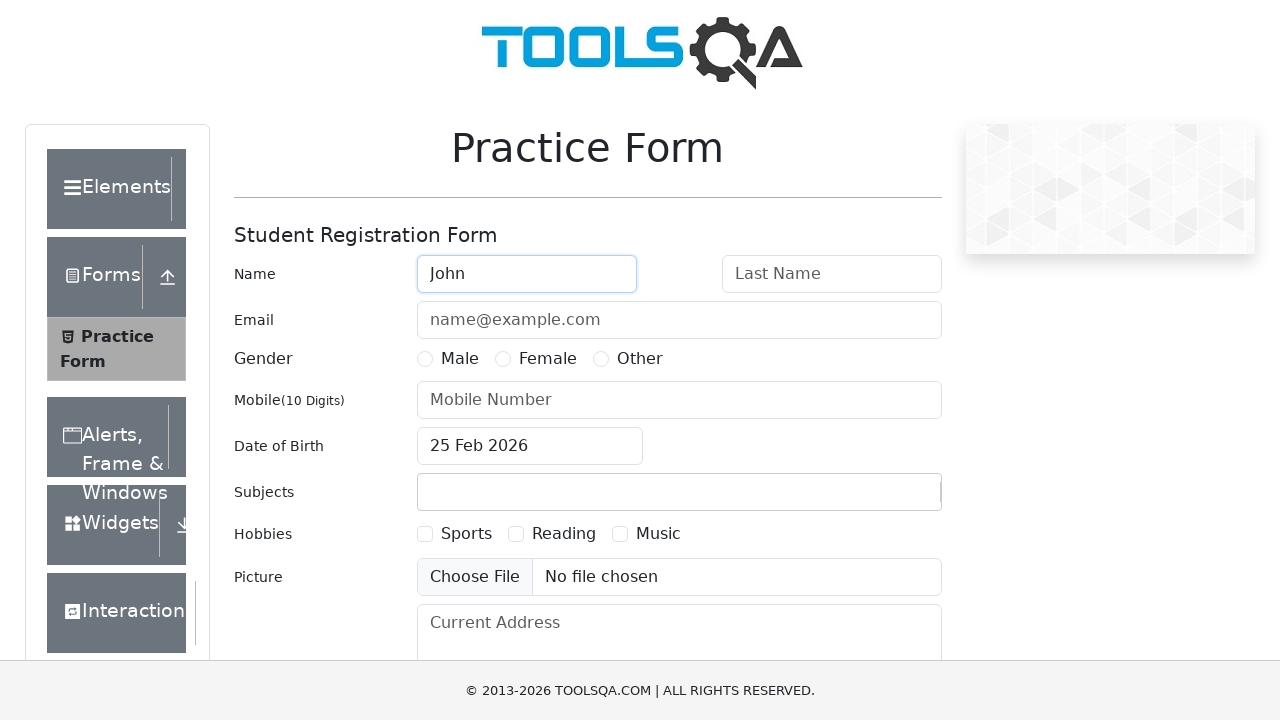

Filled in last name as 'Smith' on //input[@id='lastName']
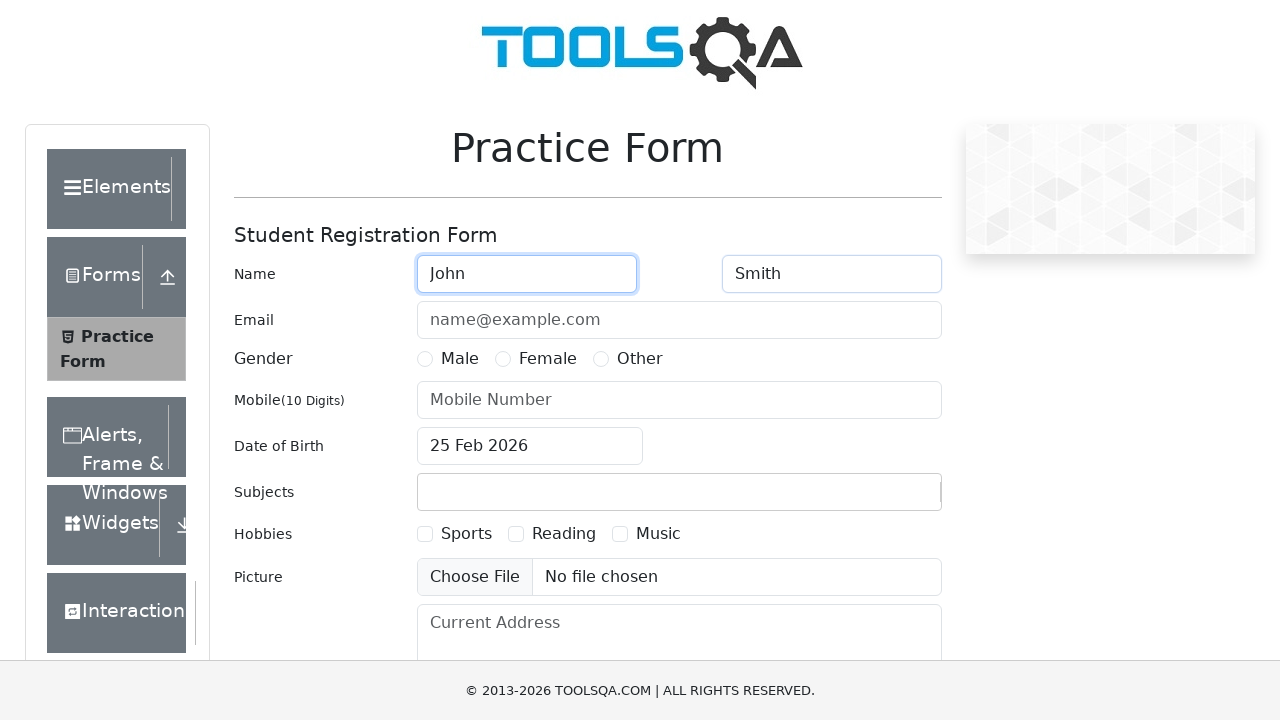

Filled in email as 'john.smith@example.com' on //input[@id='userEmail']
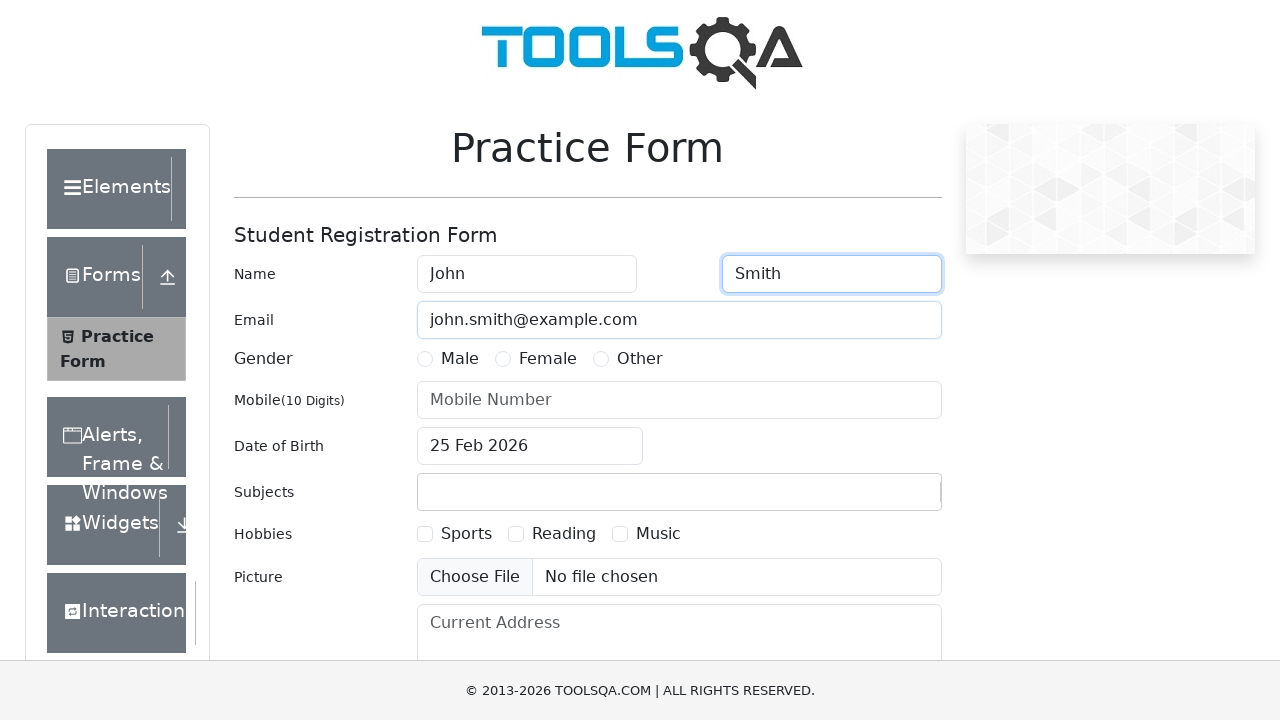

Selected Male gender option at (460, 359) on xpath=//label[text()='Male']
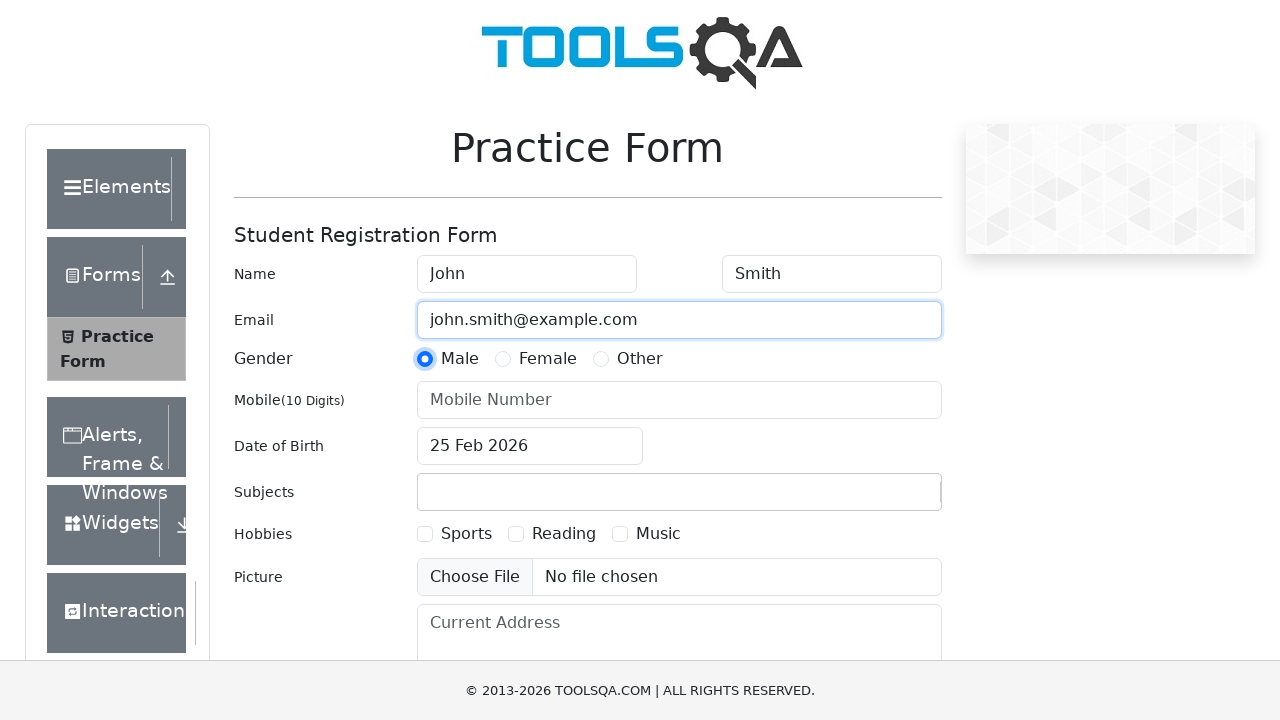

Filled in mobile number as '1234567890' on //input[@placeholder='Mobile Number']
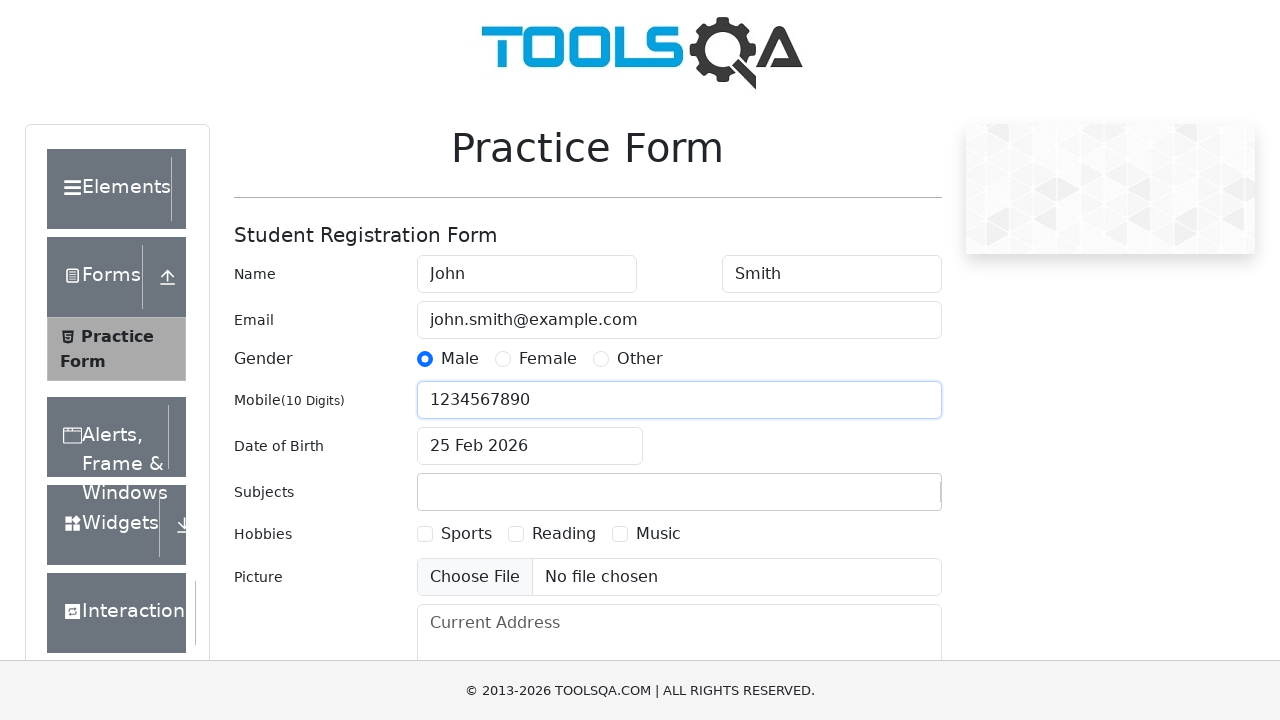

Clicked on date of birth picker at (530, 446) on #dateOfBirthInput
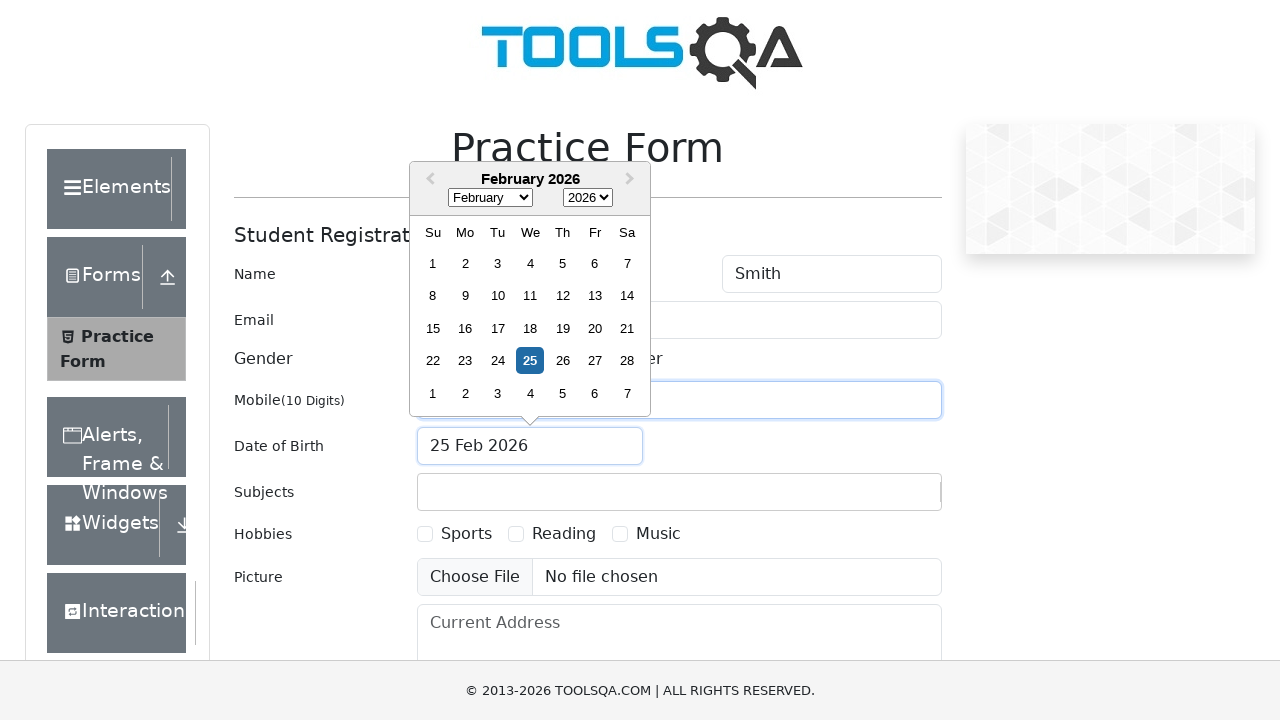

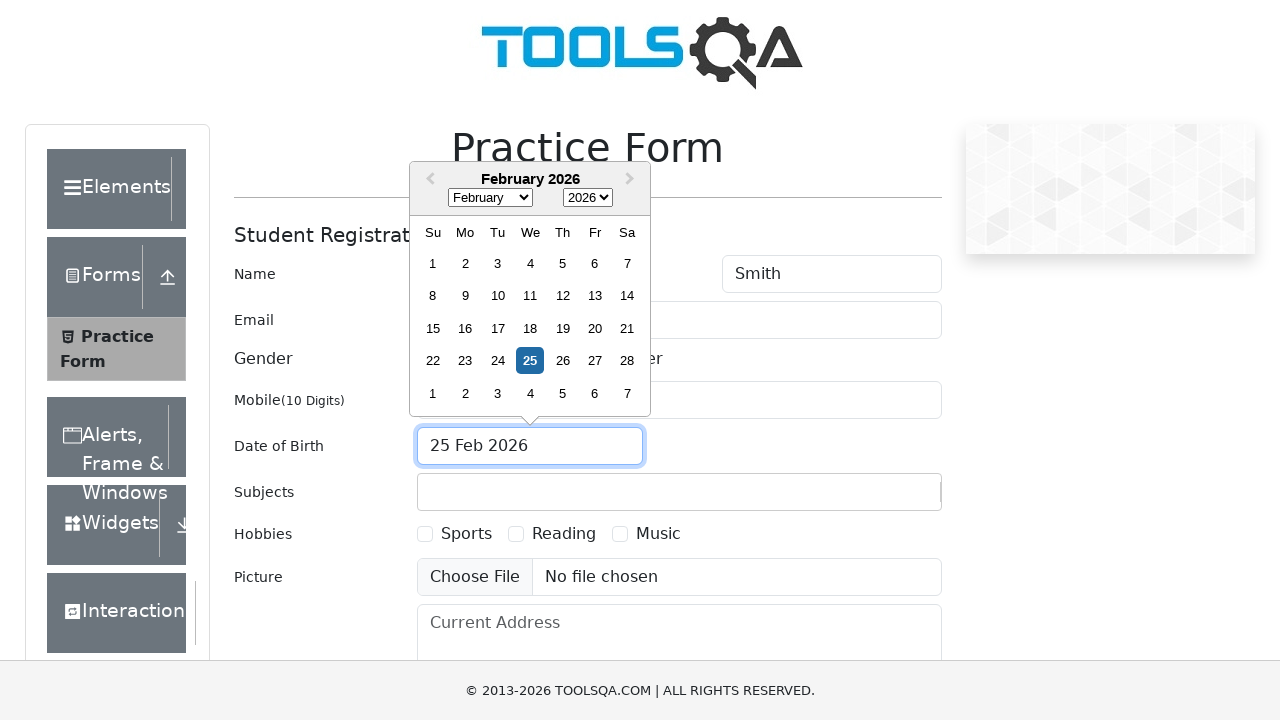